Waits for price to reach $100, clicks a button, solves a mathematical problem and submits the answer

Starting URL: http://suninjuly.github.io/explicit_wait2.html

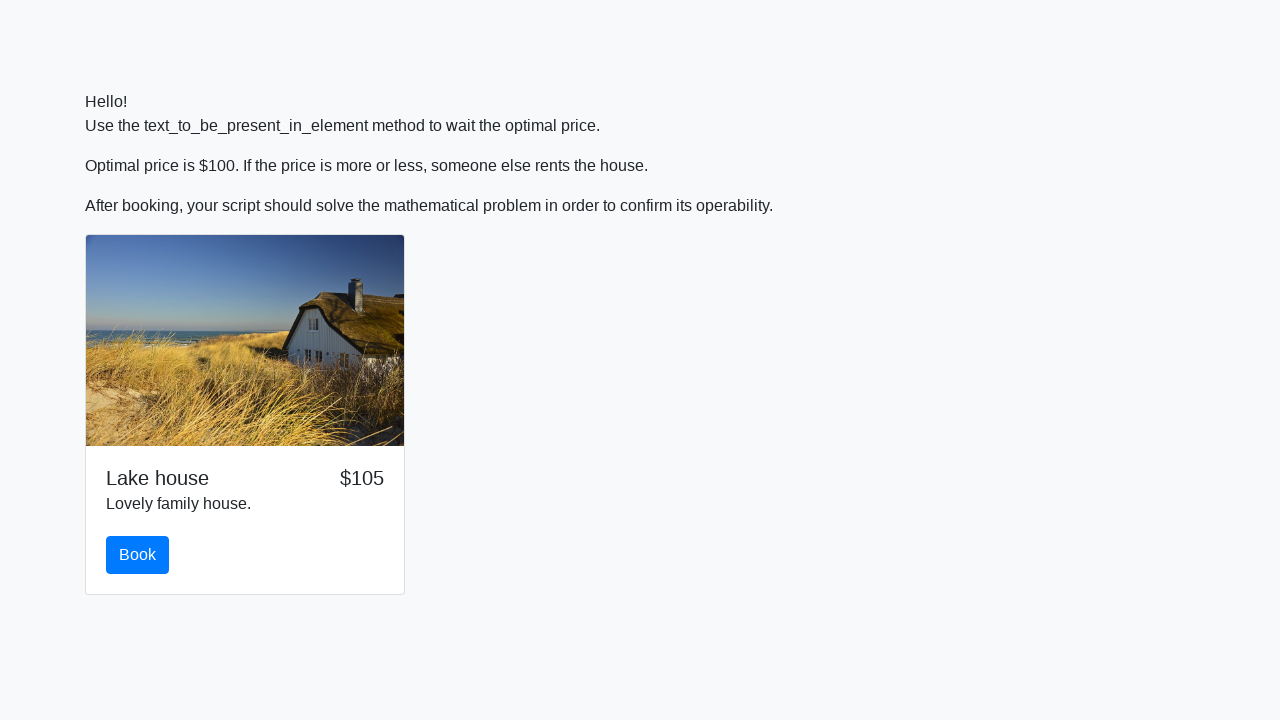

Waited for price to reach $100
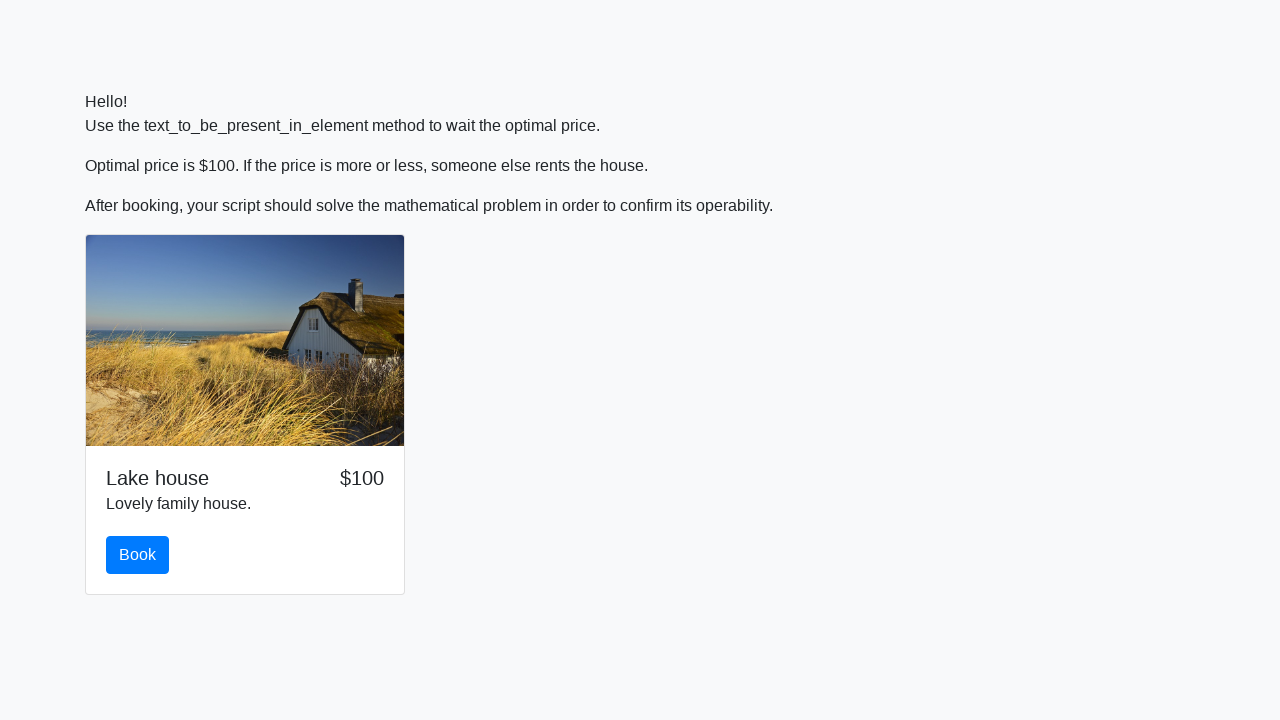

Clicked the book button at (138, 555) on .btn
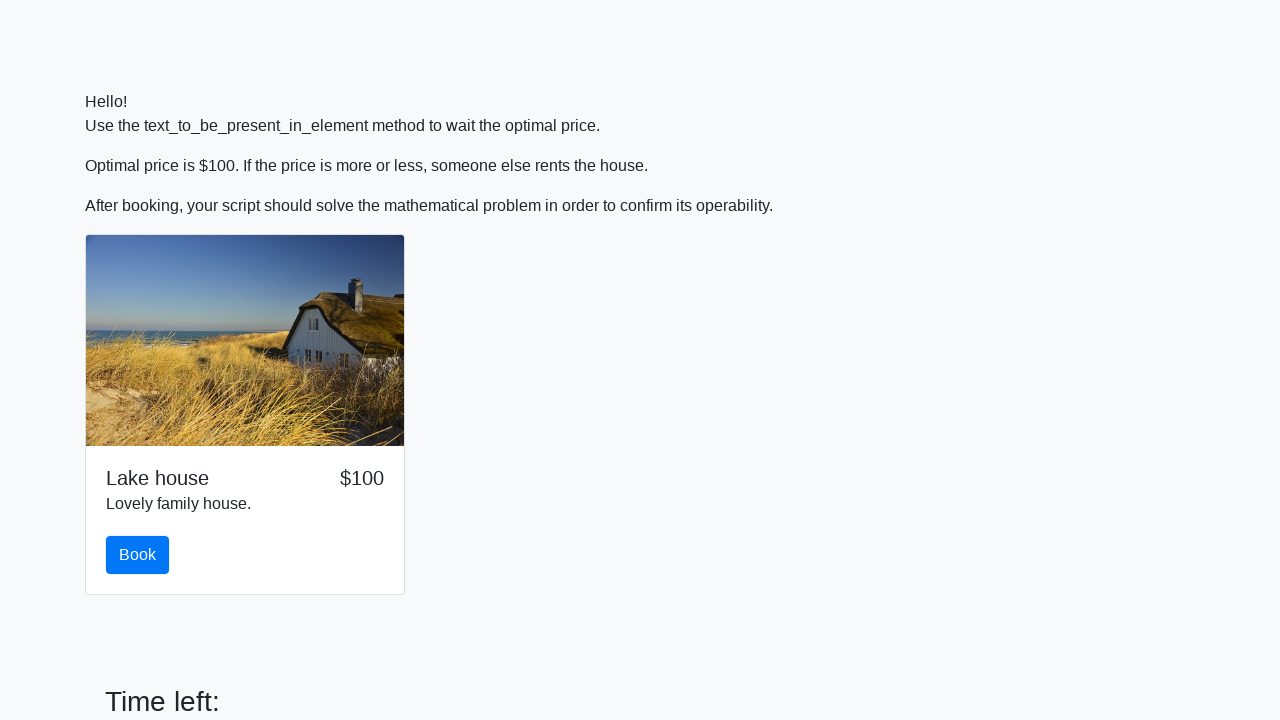

Scrolled down to reveal math problem
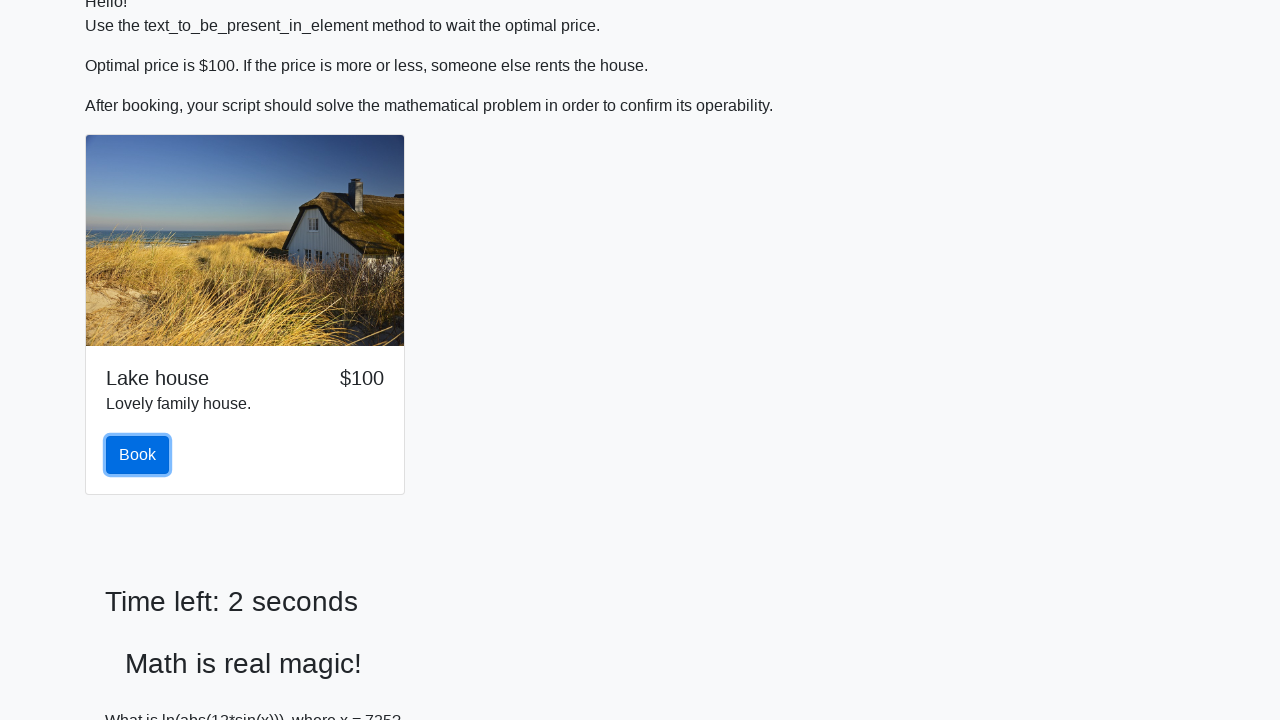

Retrieved input value: 725
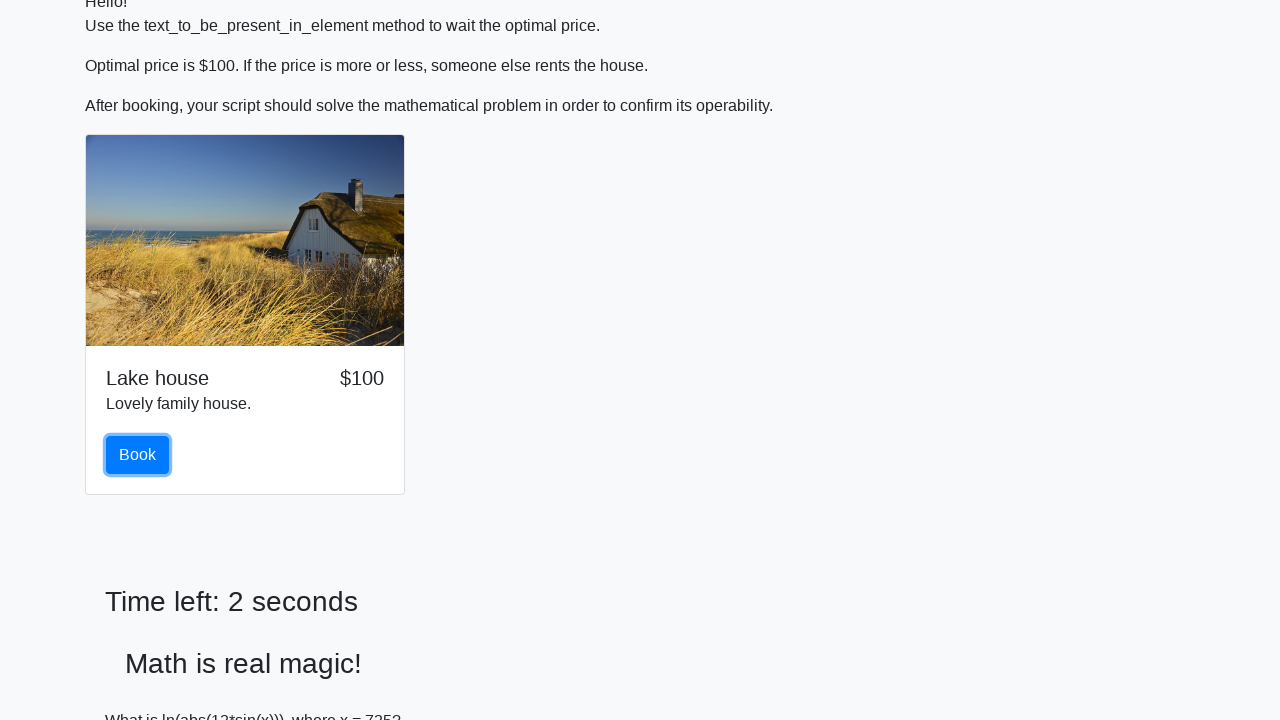

Calculated result: 2.0544960311128024
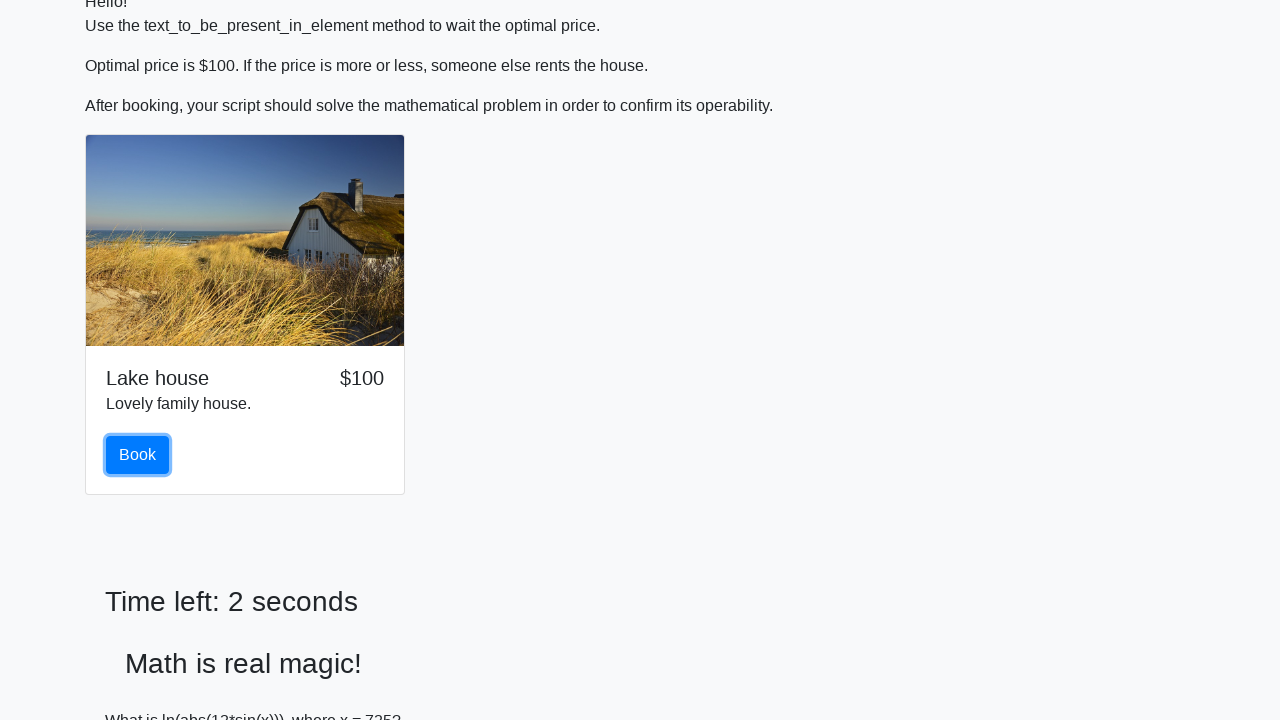

Filled answer field with calculated result on #answer
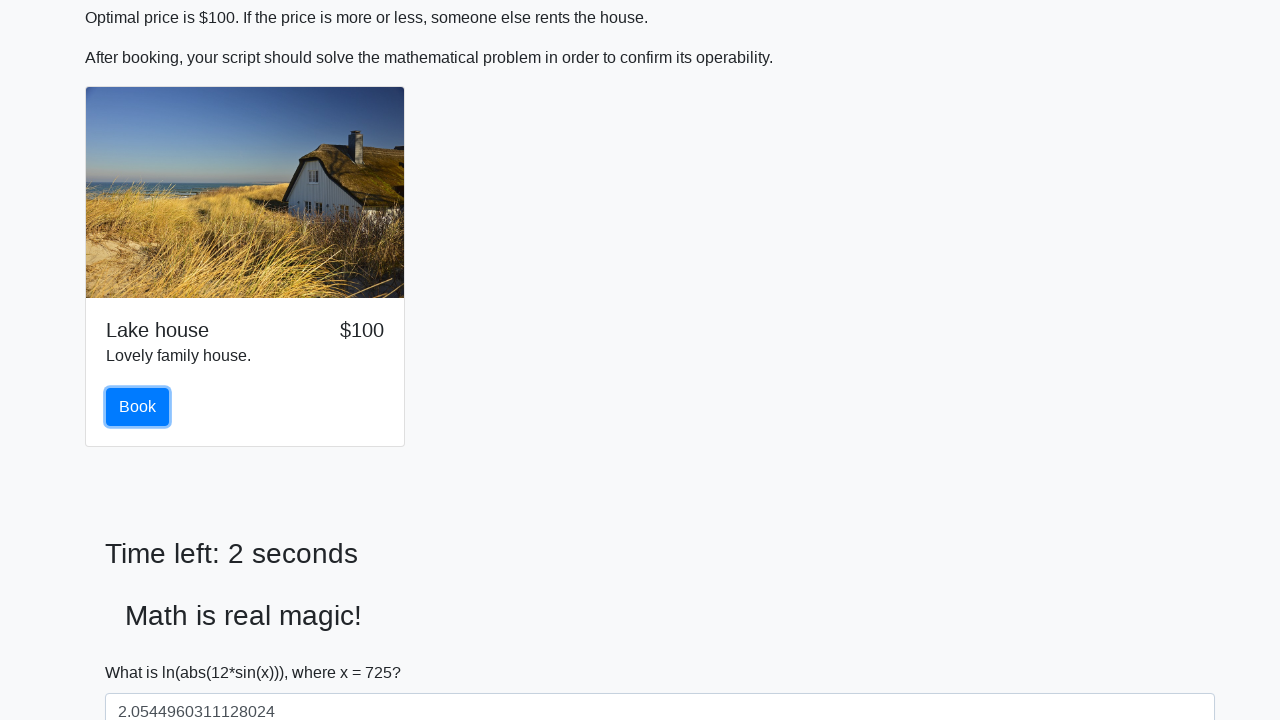

Clicked solve button to submit answer at (143, 651) on #solve
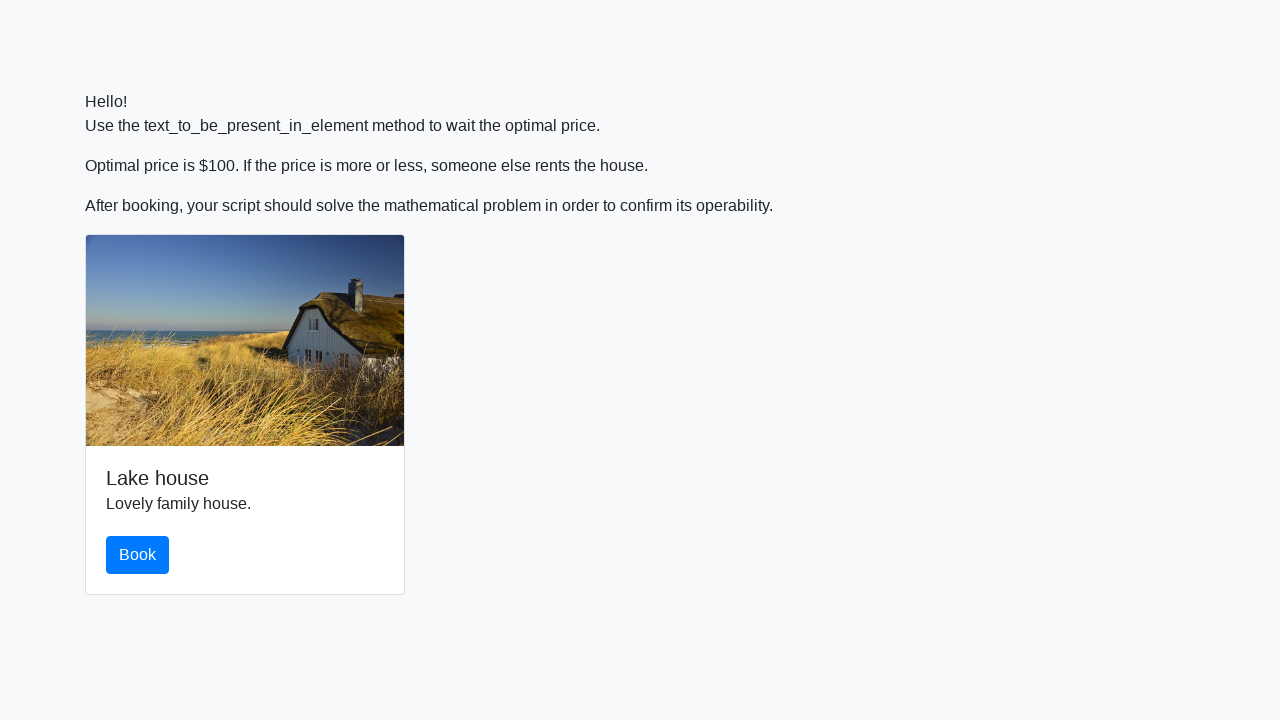

Waited 2 seconds to see result
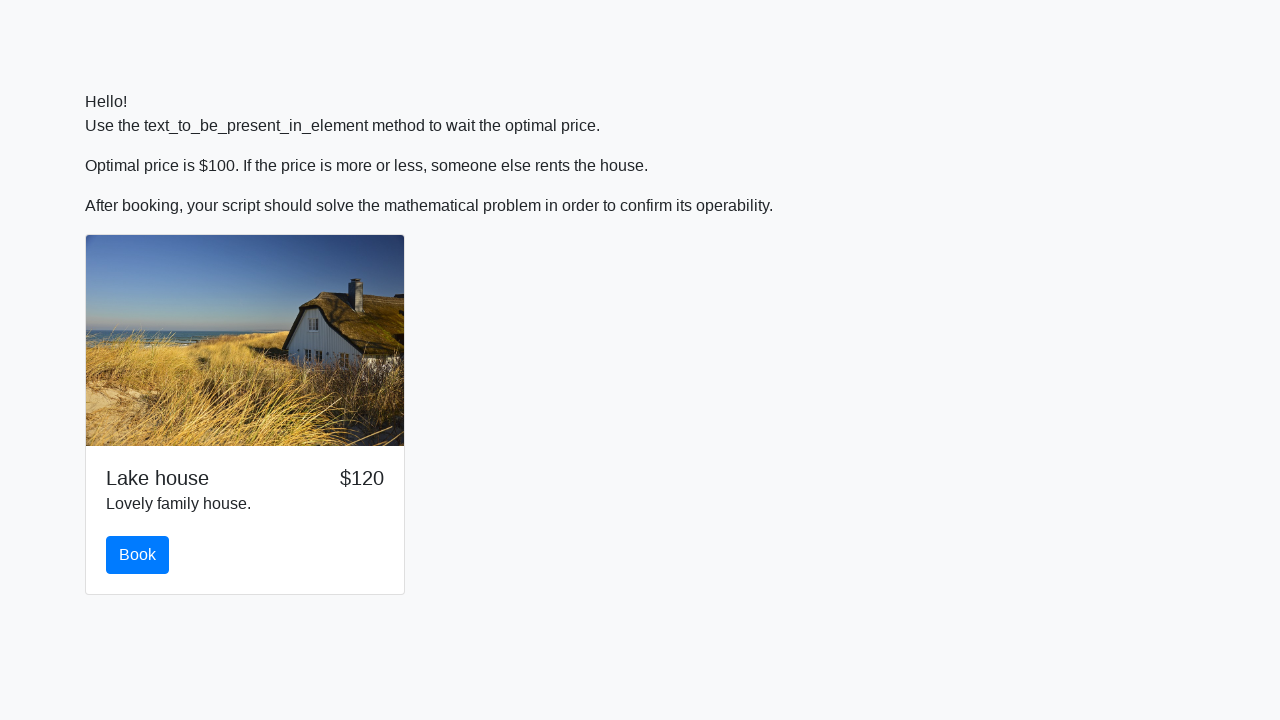

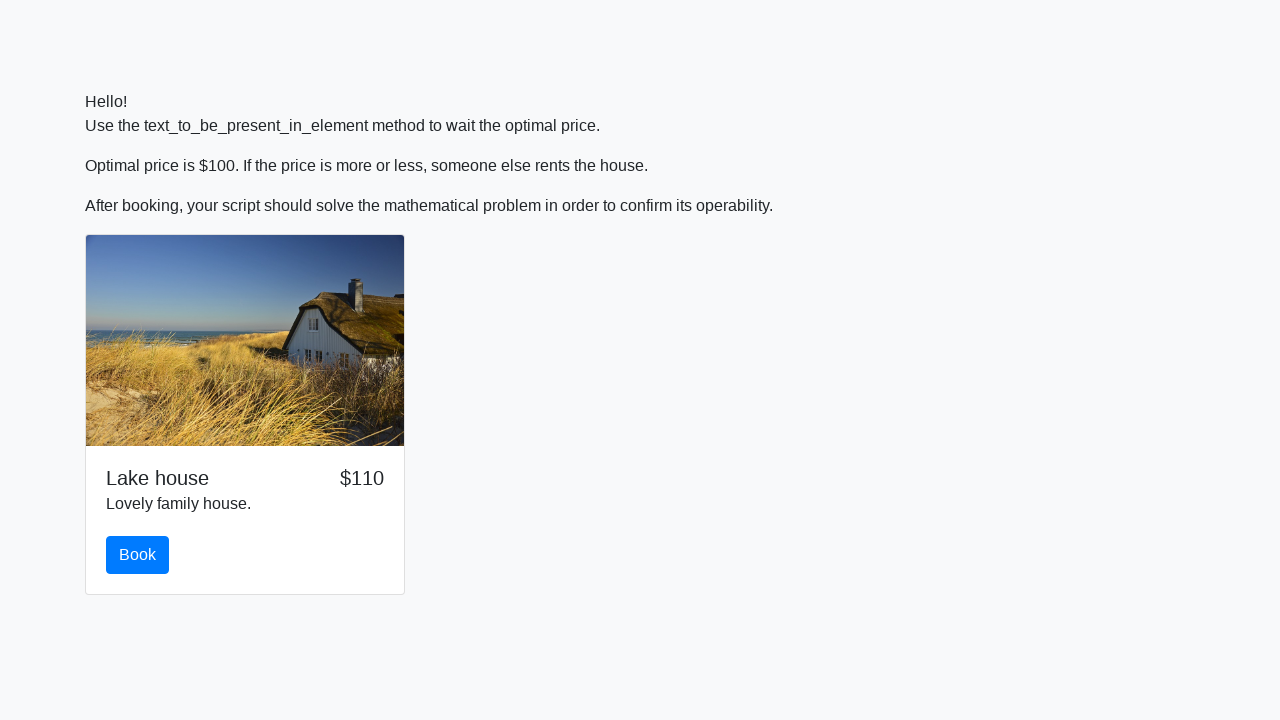